Tests JavaScript alert functionality by clicking the first button and accepting the alert dialog

Starting URL: https://the-internet.herokuapp.com/javascript_alerts

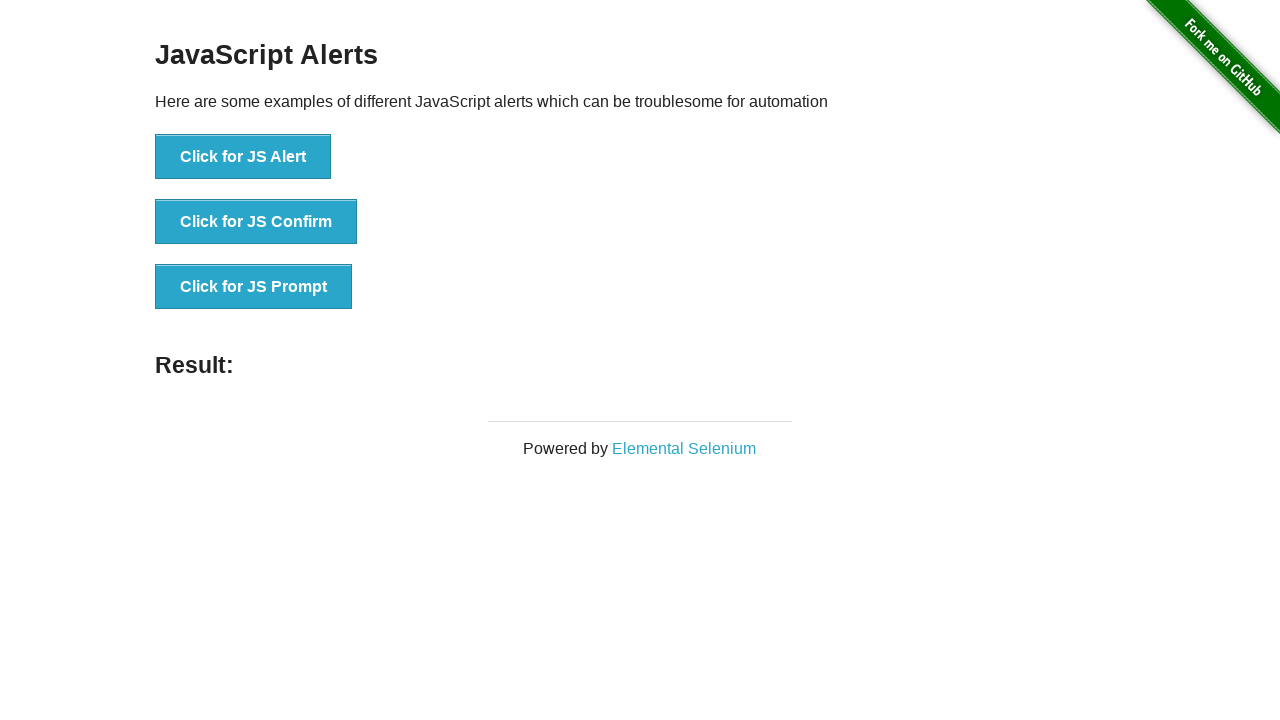

Clicked the first button to trigger JavaScript alert at (243, 157) on li:nth-child(1) > button
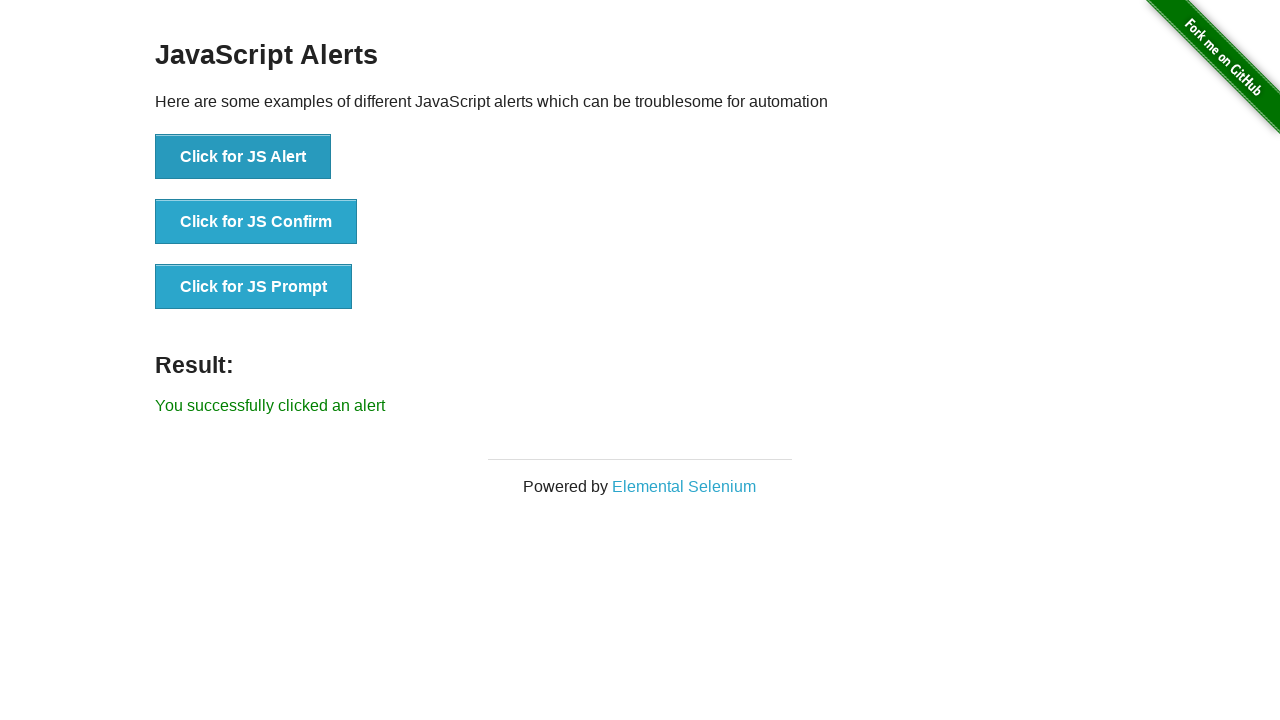

Set up dialog handler to accept alert
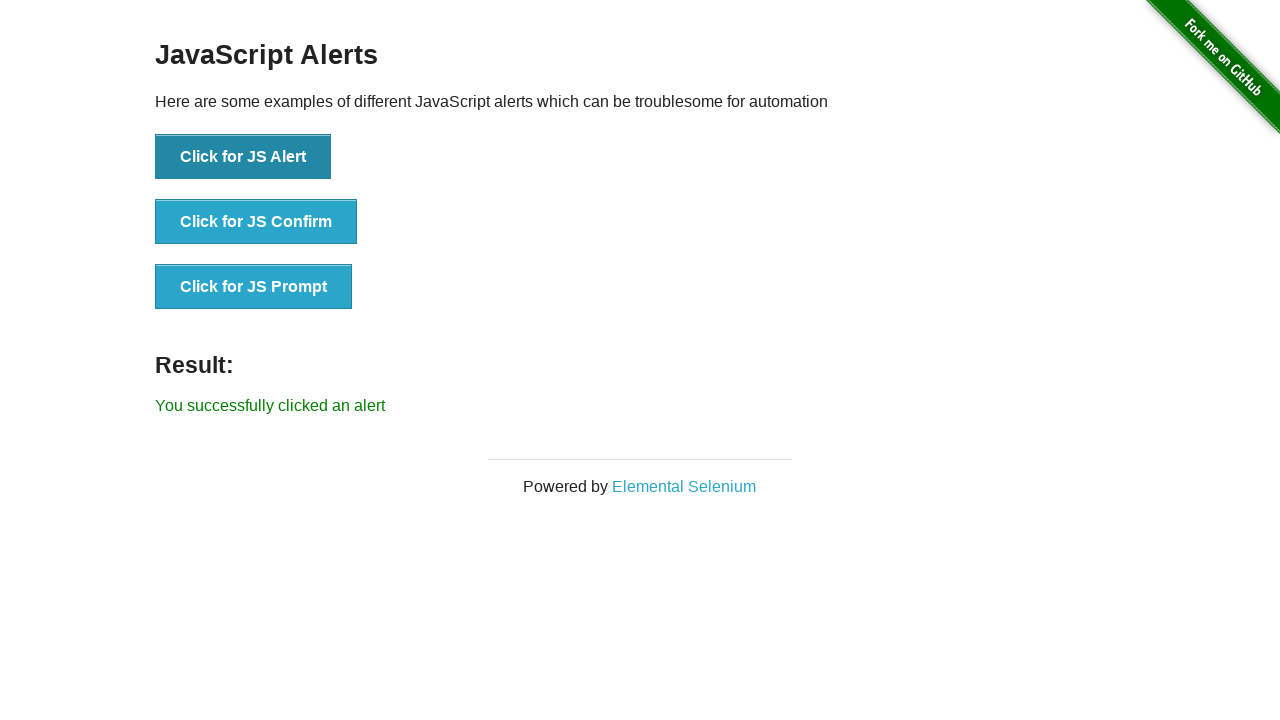

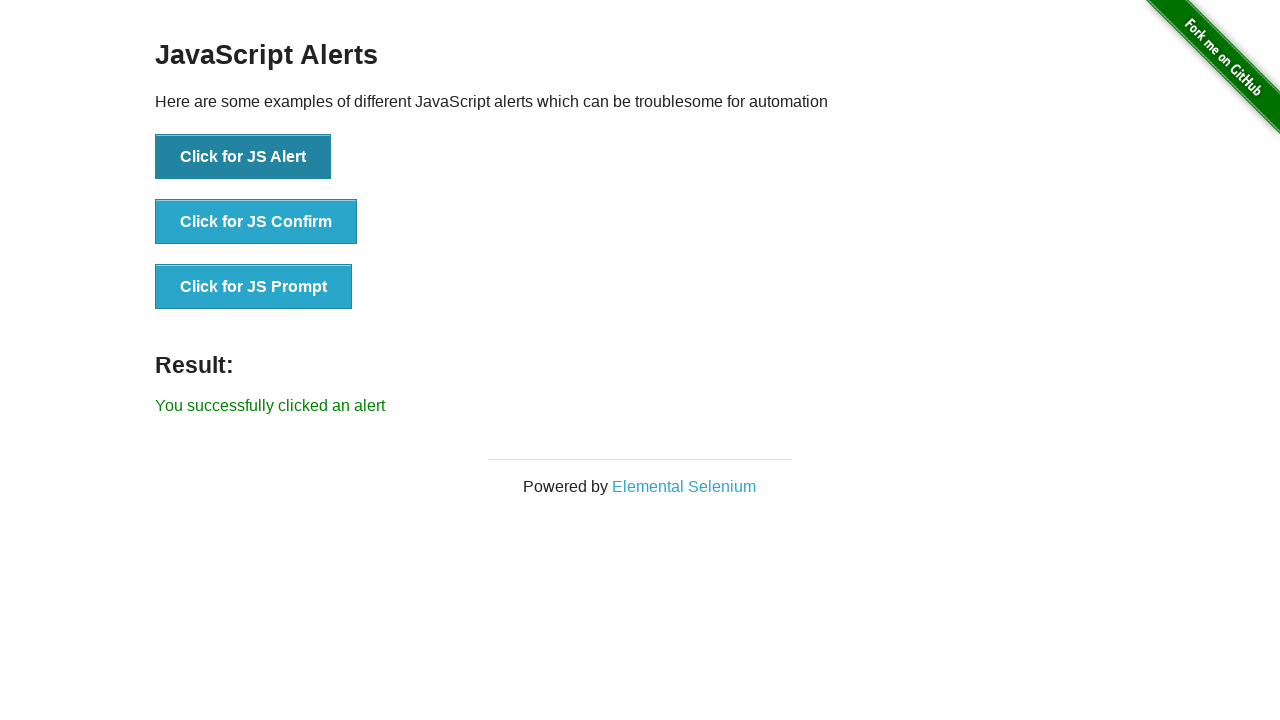